Navigates to ESPN Fantasy Football player projections page and paginates through 6 pages of player listings by clicking the page number links.

Starting URL: https://fantasy.espn.com/football/players/projections

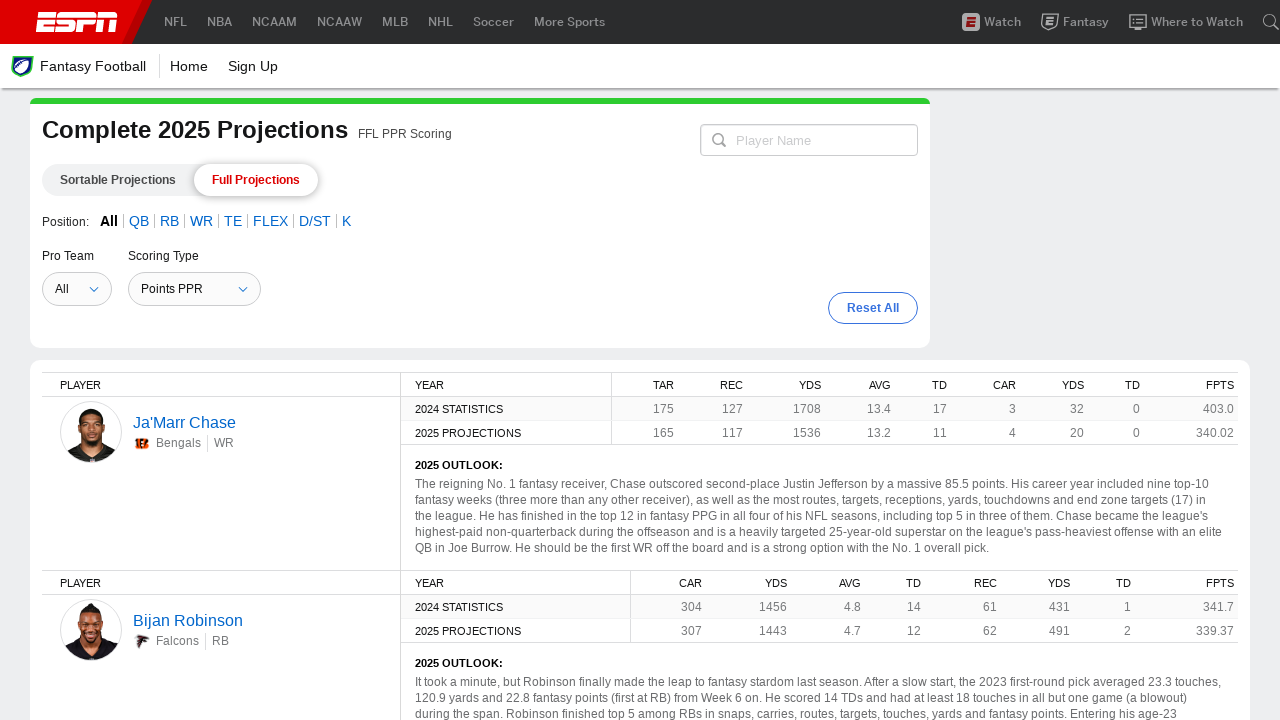

Waited for player data to load on the first page
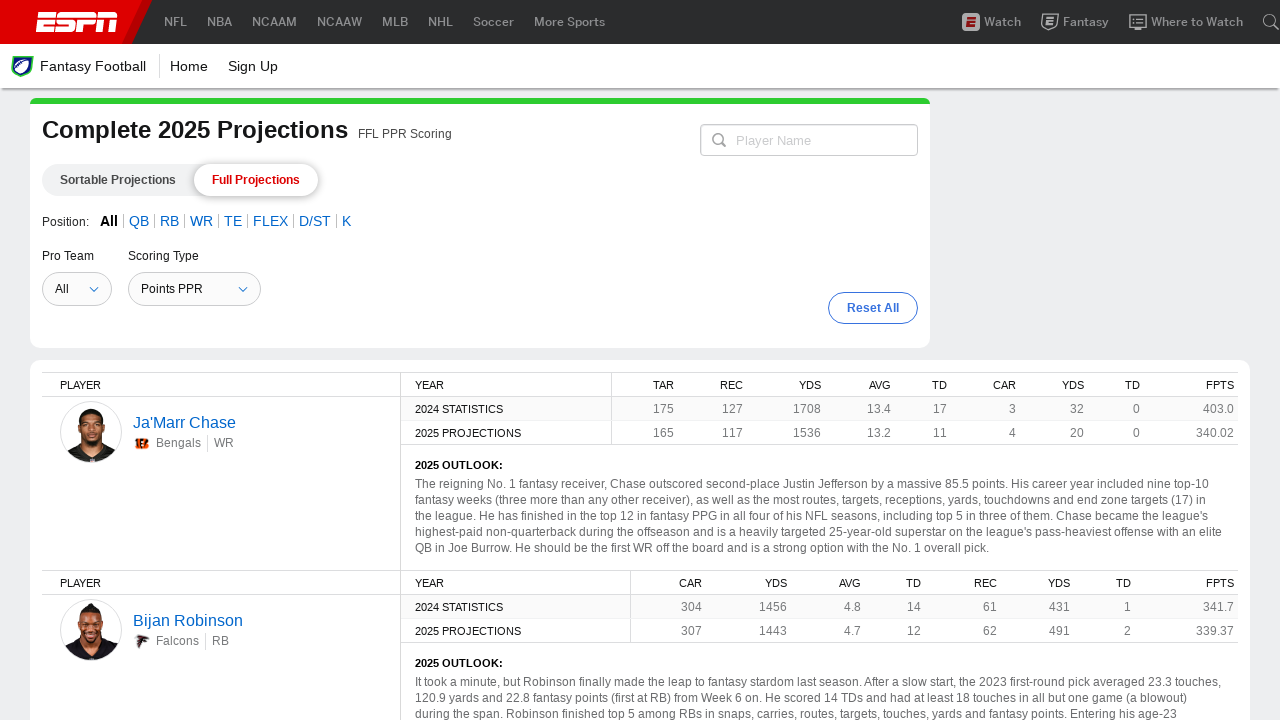

Clicked page number link for page 2 at (572, 454) on a:text-is('2')
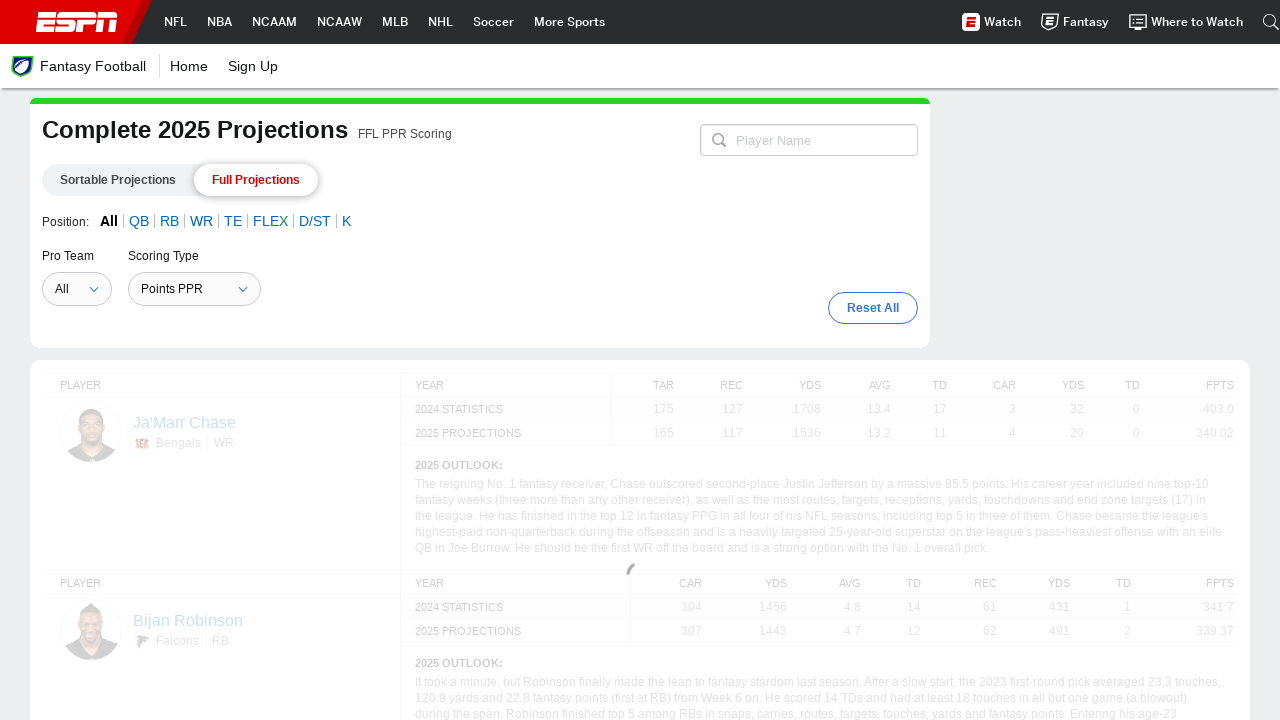

Waited for player data to load on page 2
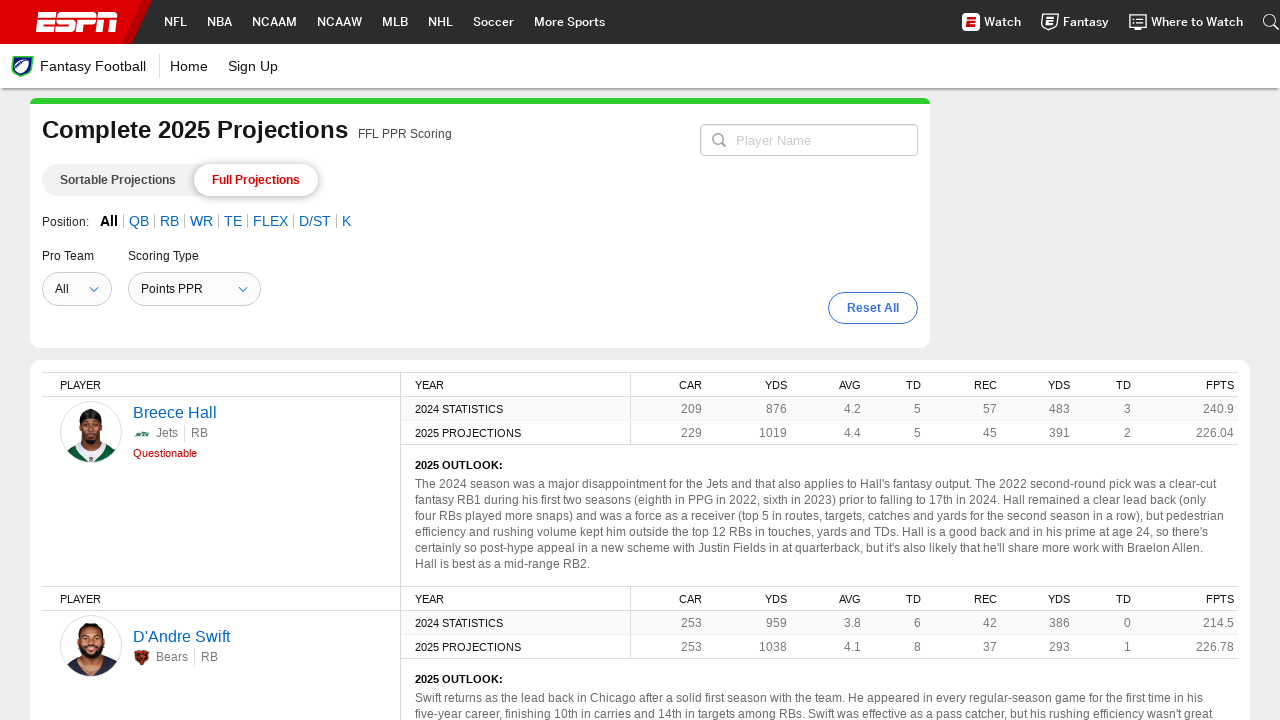

Clicked page number link for page 3 at (606, 454) on a:text-is('3')
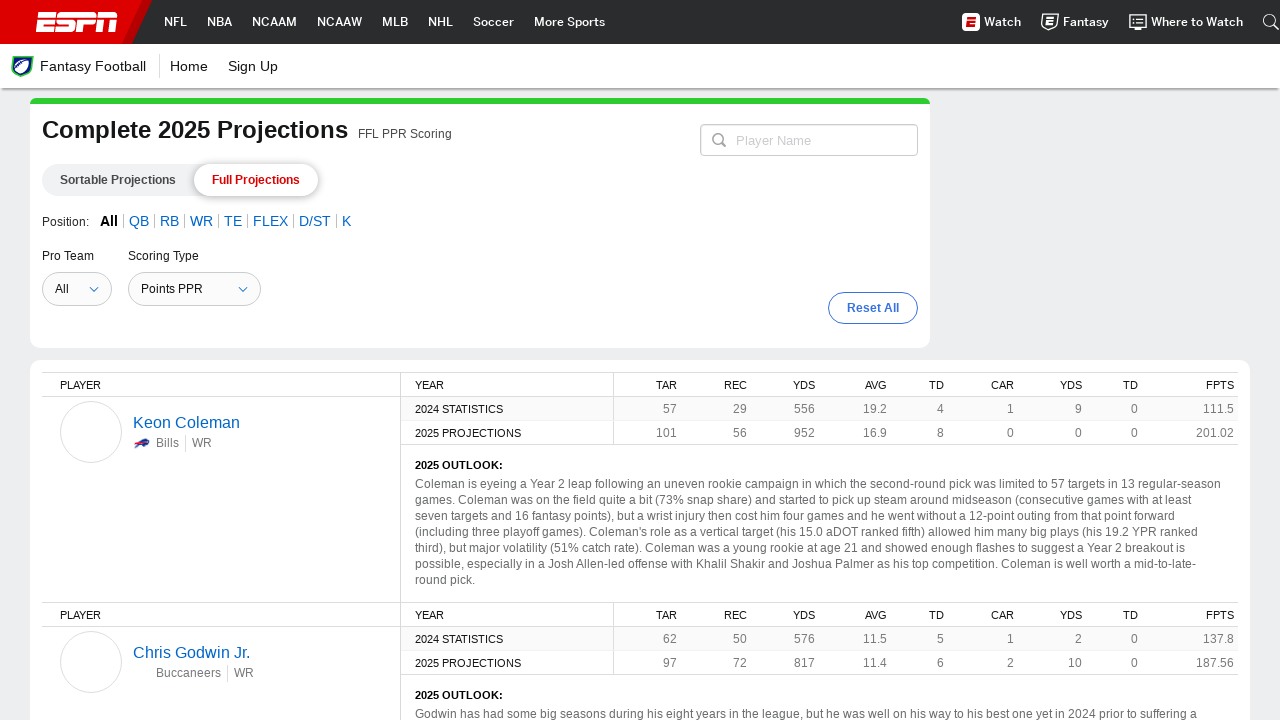

Waited for player data to load on page 3
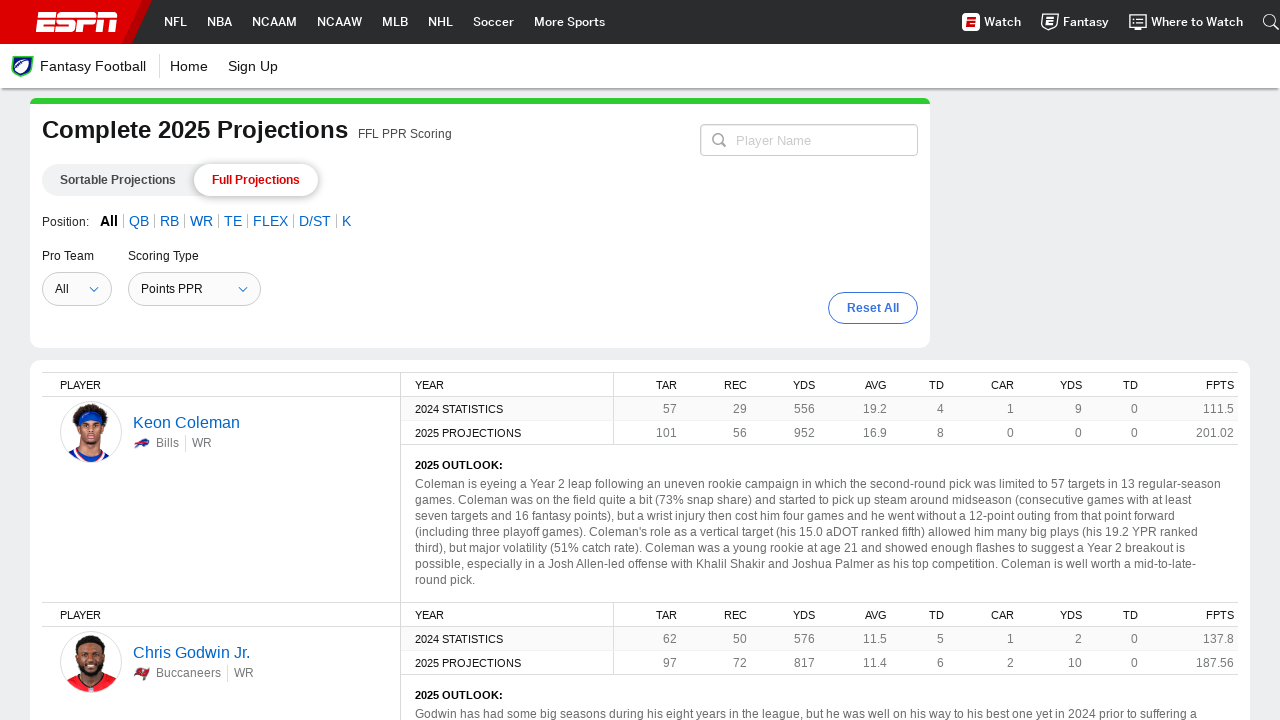

Clicked page number link for page 4 at (640, 454) on a:text-is('4')
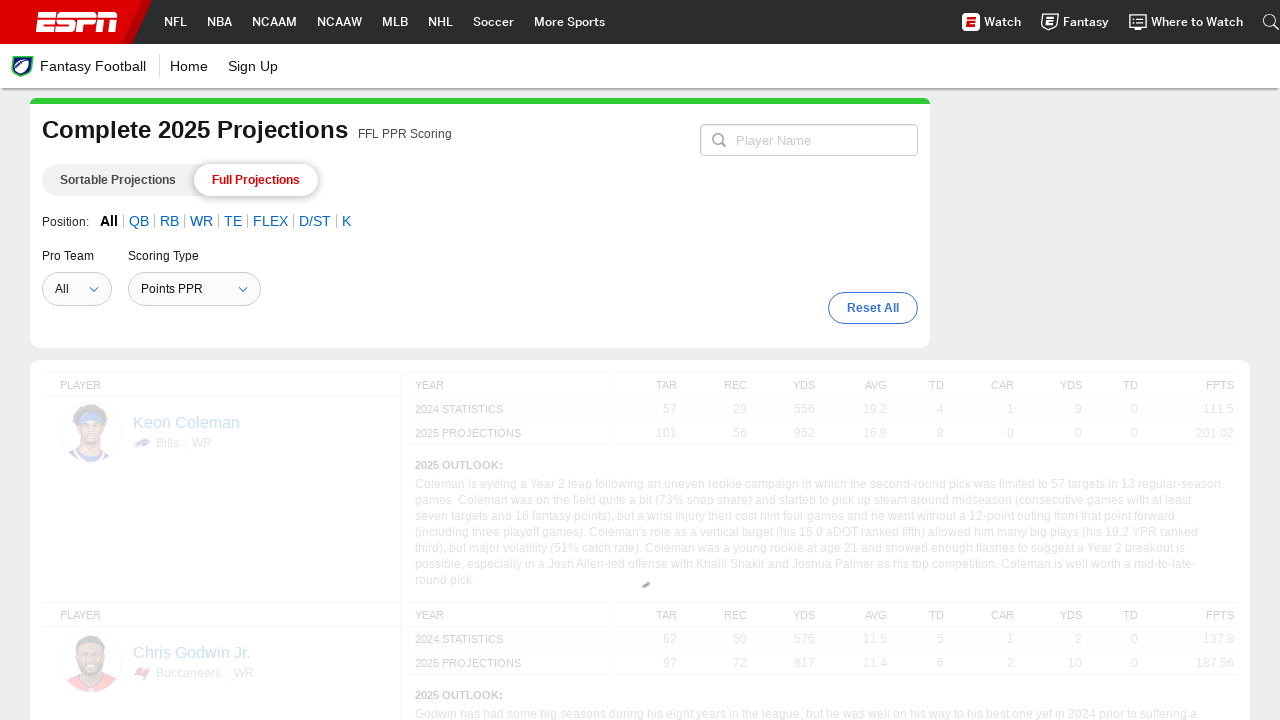

Waited for player data to load on page 4
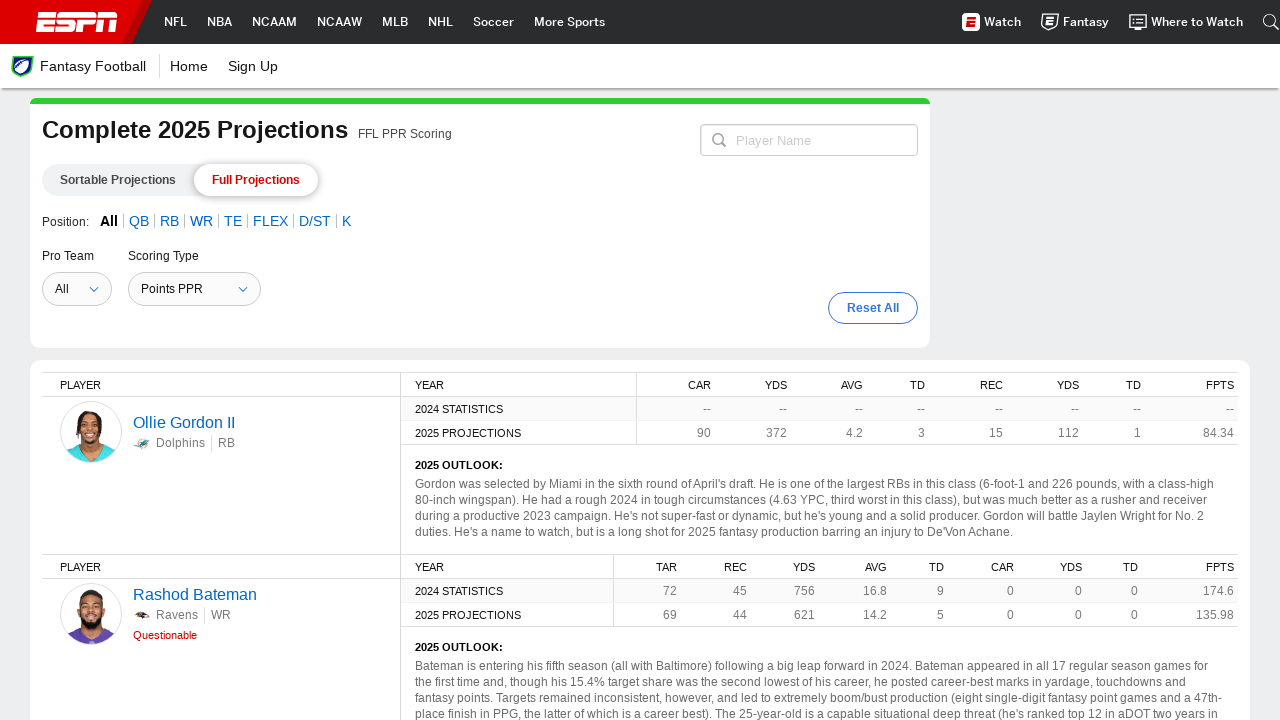

Clicked page number link for page 5 at (674, 454) on a:text-is('5')
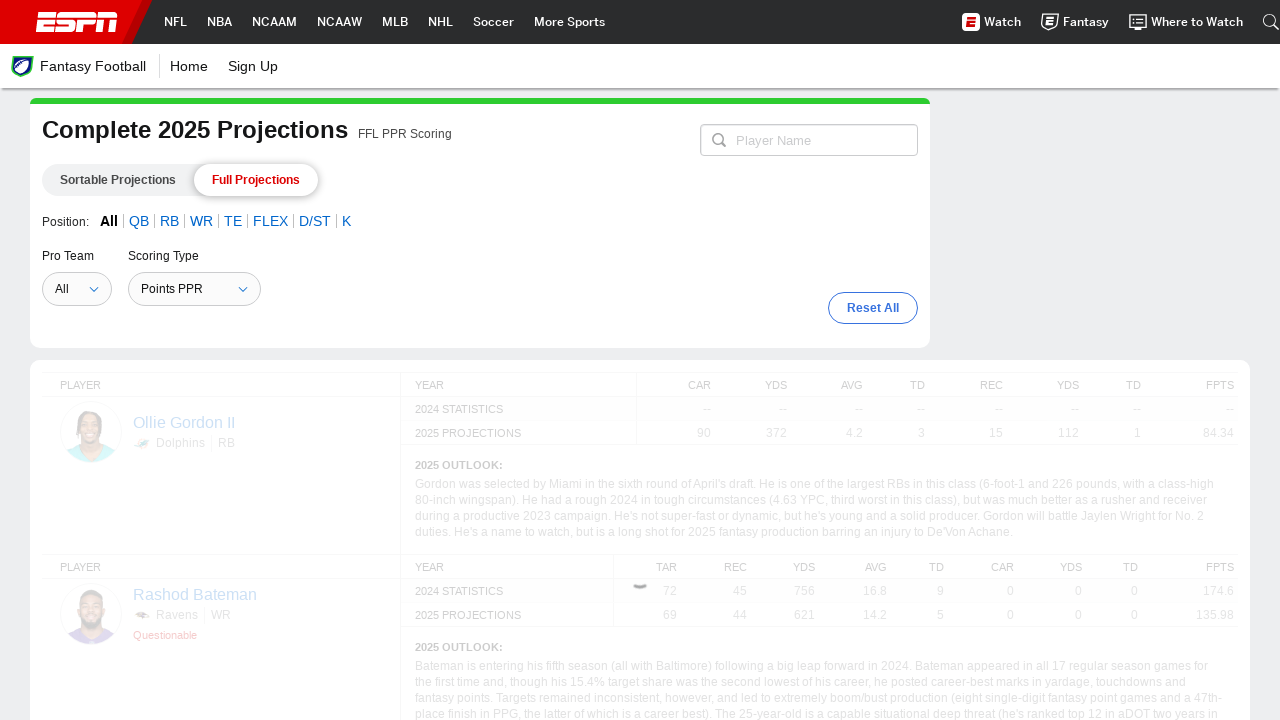

Waited for player data to load on page 5
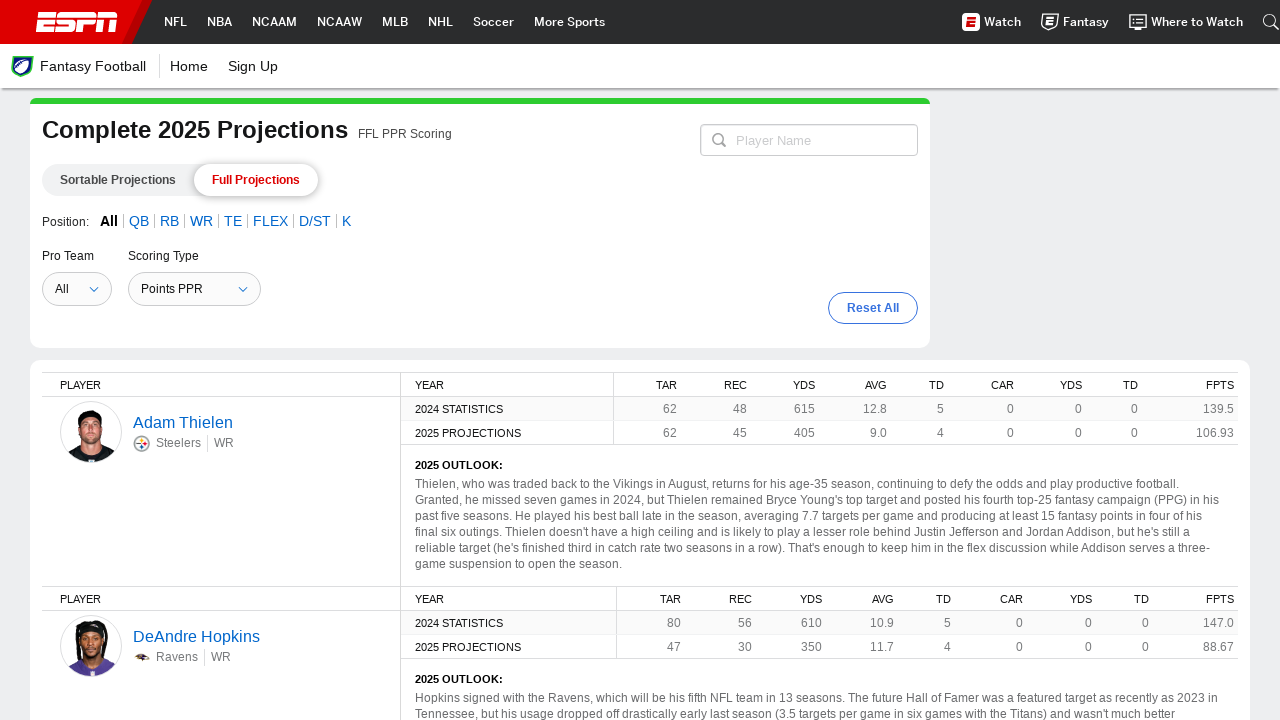

Clicked page number link for page 6 at (674, 454) on a:text-is('6')
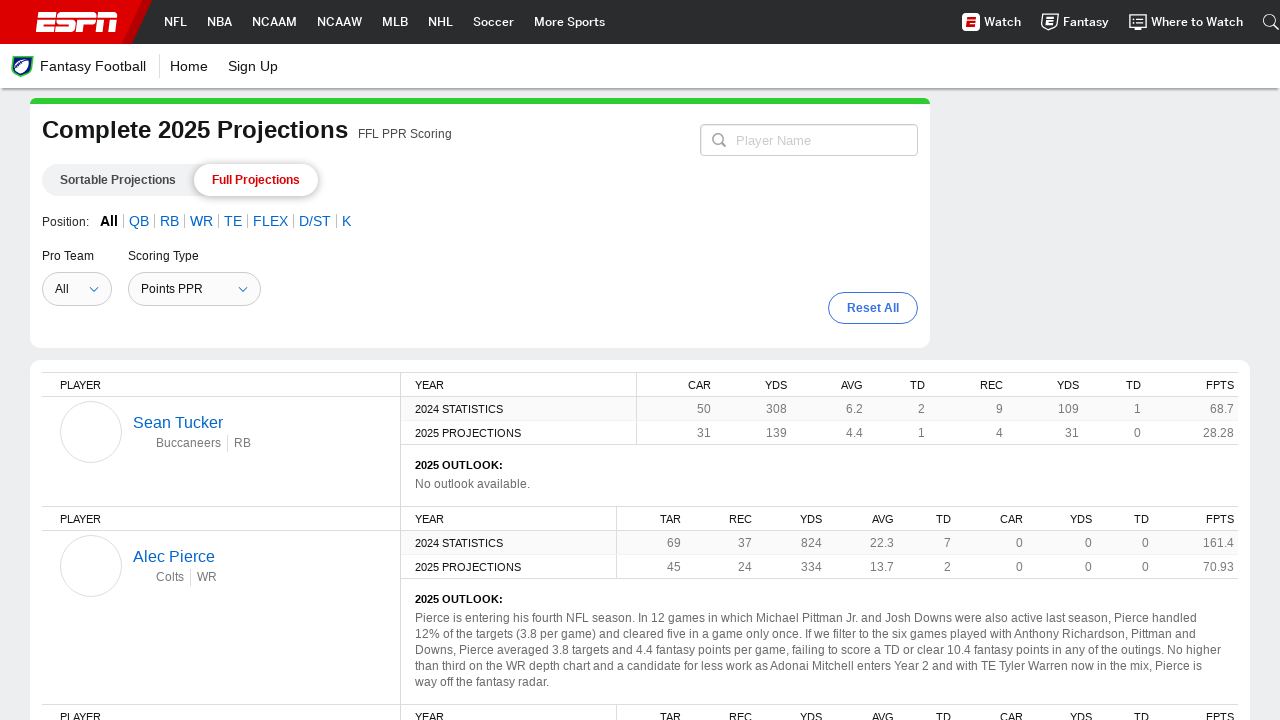

Waited for player data to load on page 6
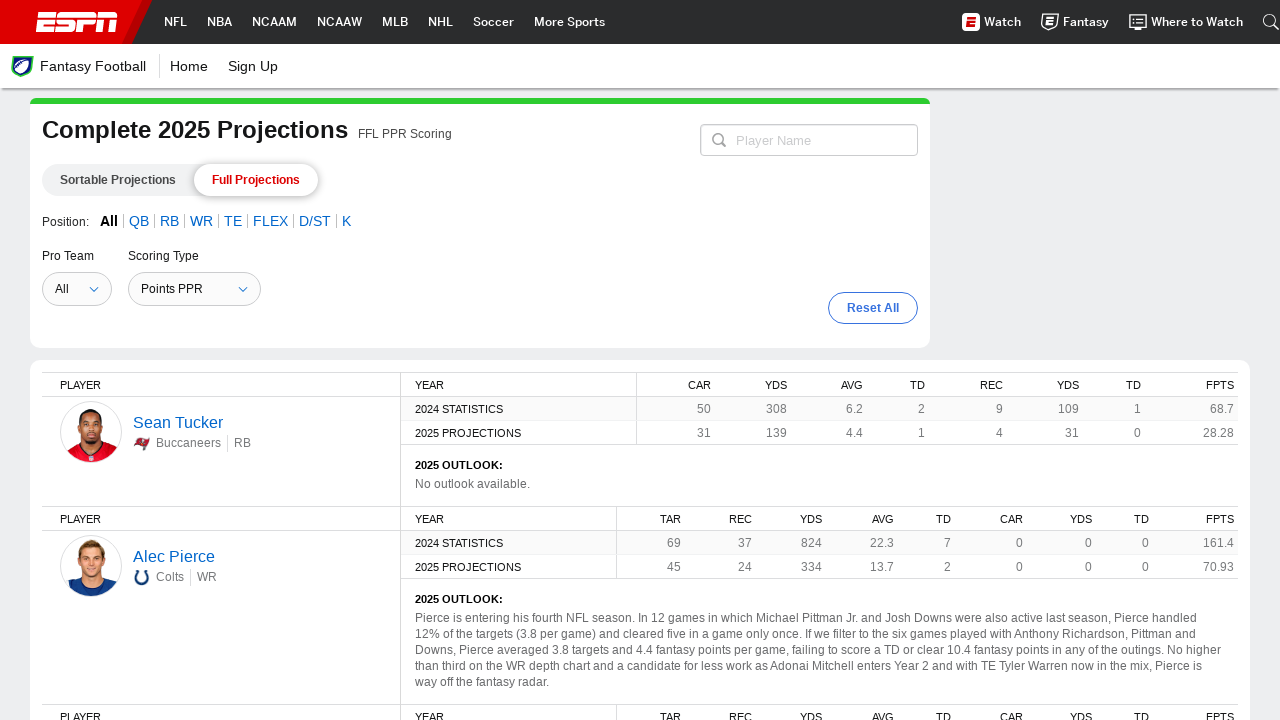

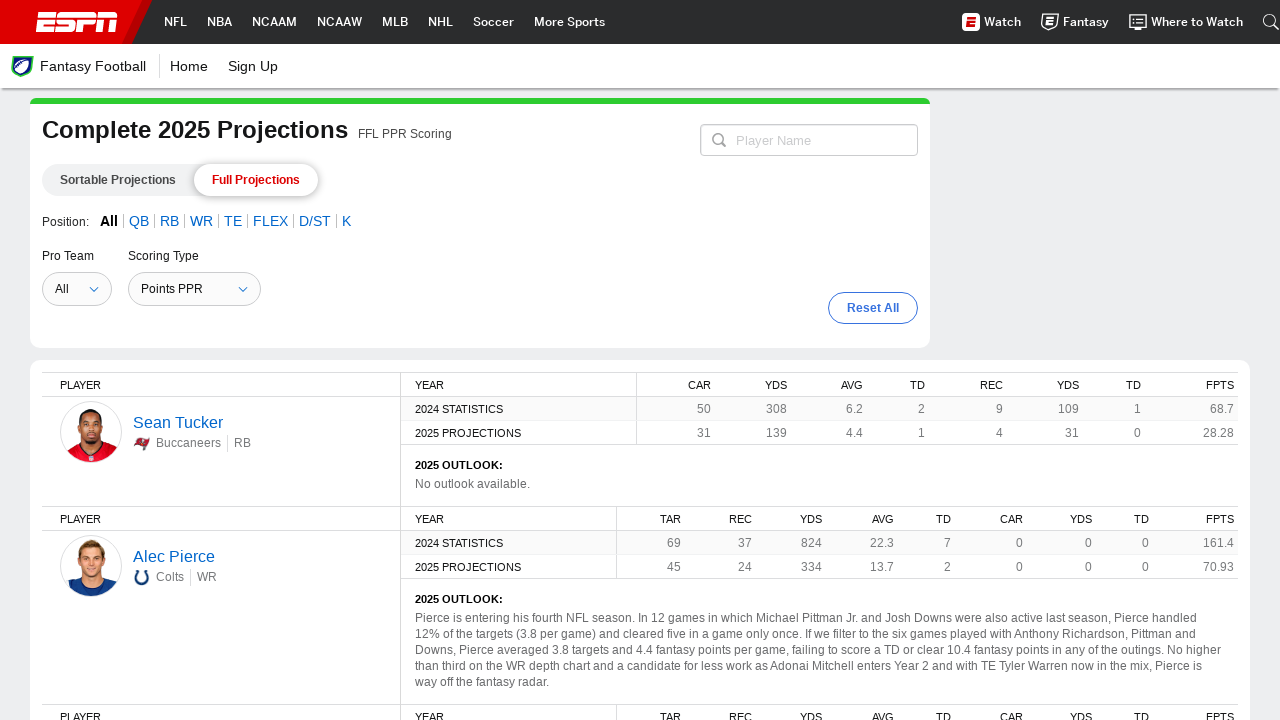